Tests that multiplication works correctly in build 2 by multiplying 7 and 8 to get 56

Starting URL: https://testsheepnz.github.io/BasicCalculator

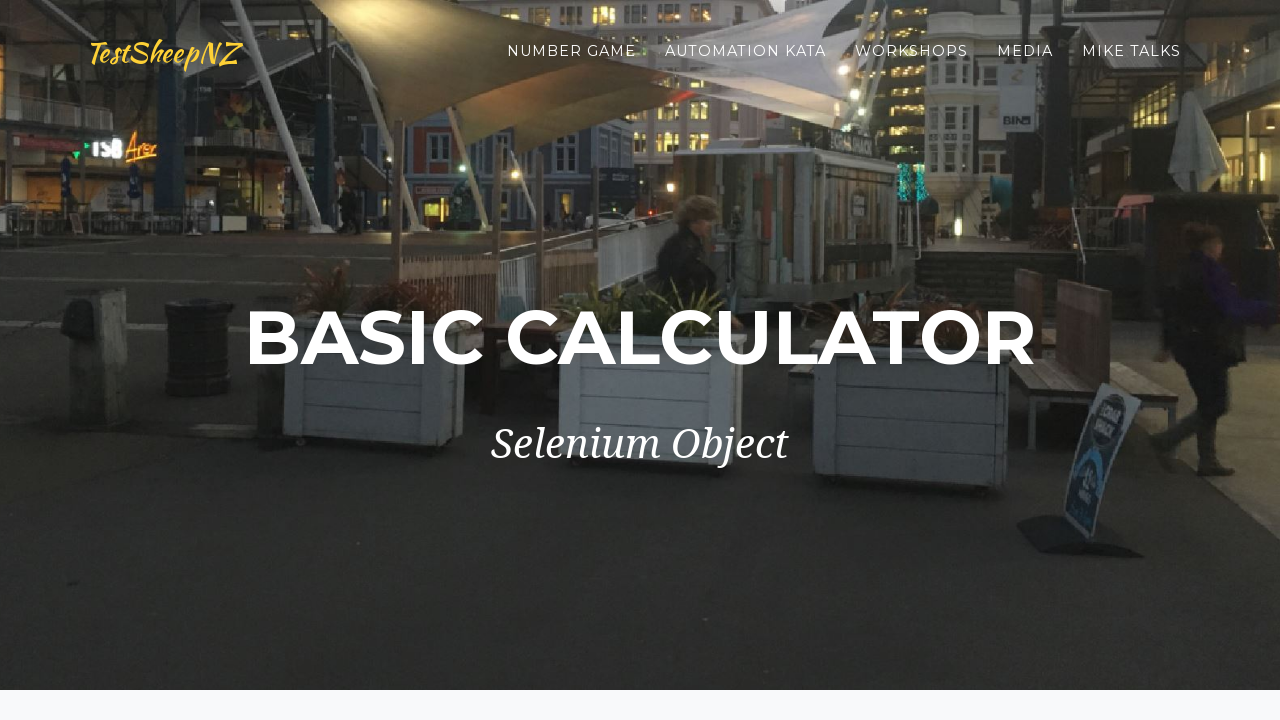

Selected build 2 from dropdown on #selectBuild
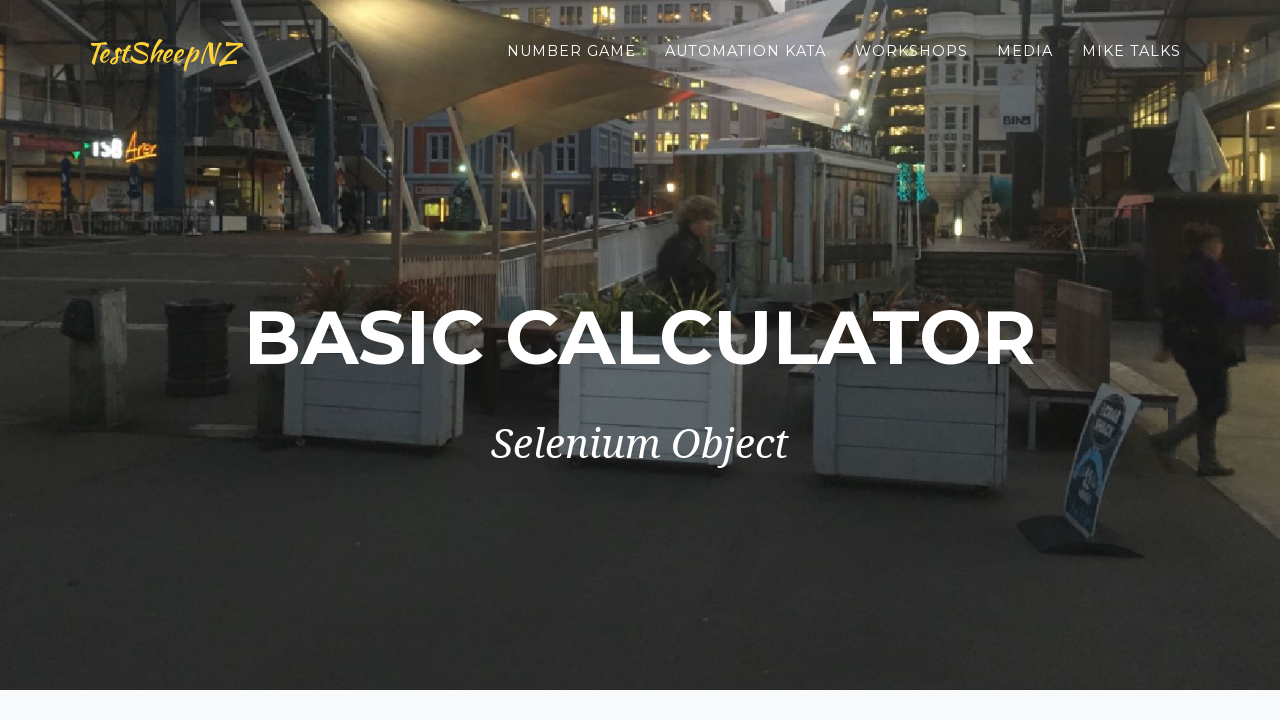

Selected Multiply operation from dropdown on #selectOperationDropdown
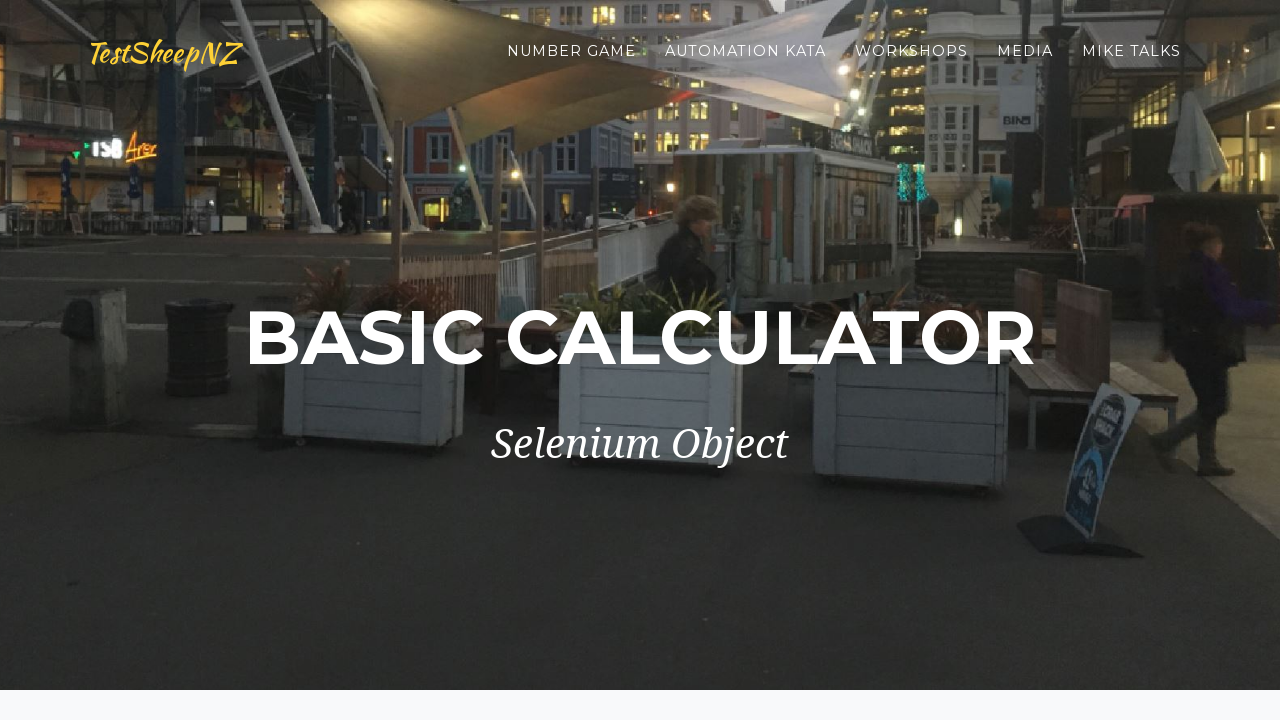

Entered 7 in the first number field on #number1Field
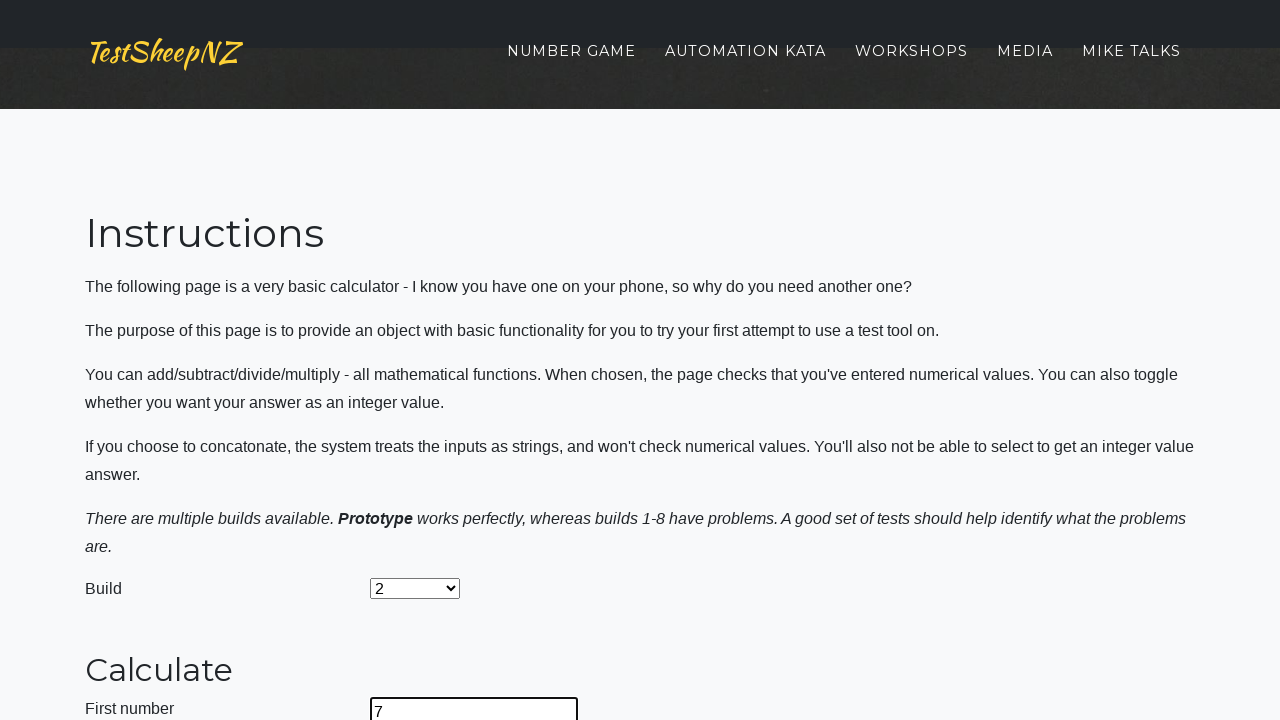

Entered 8 in the second number field on #number2Field
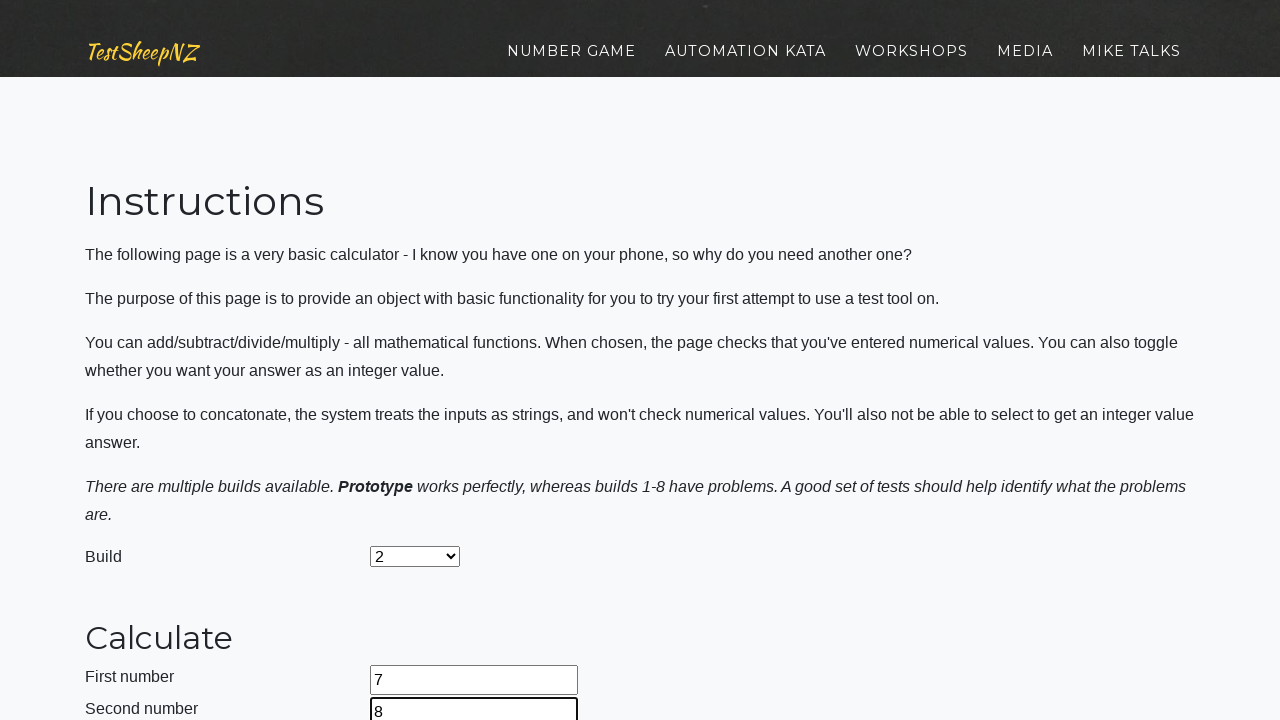

Clicked the calculate button at (422, 361) on #calculateButton
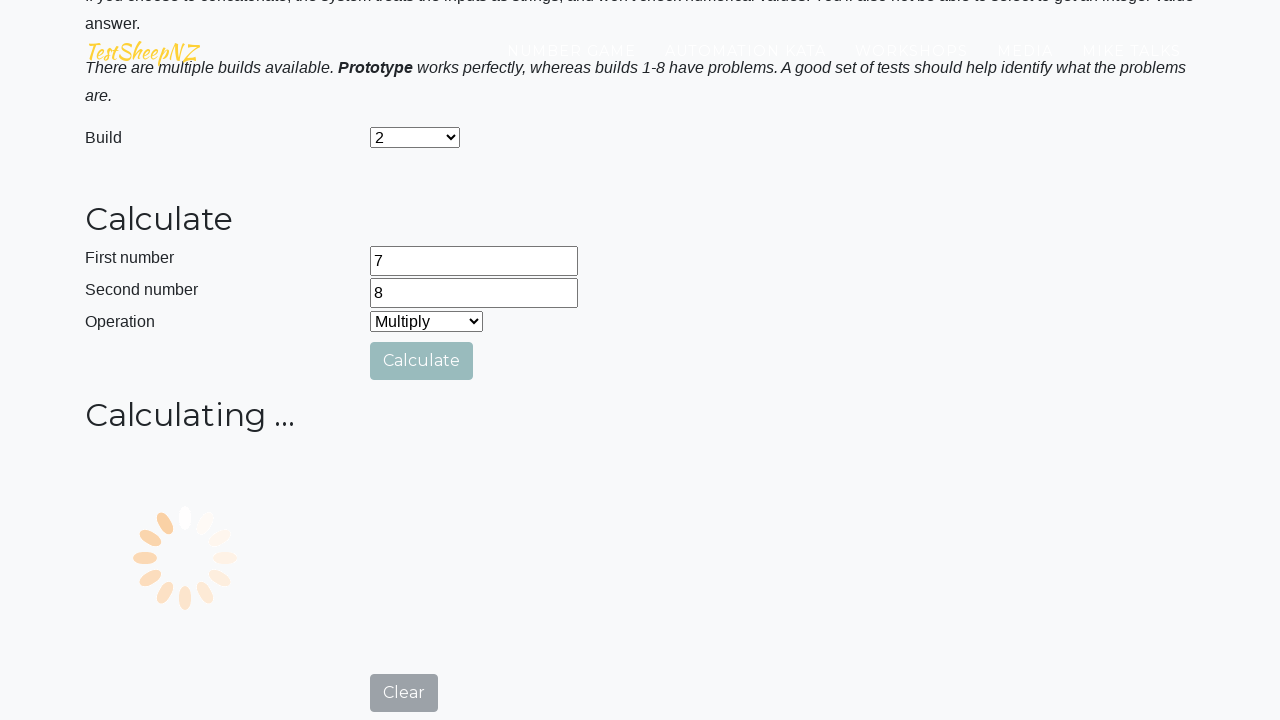

Retrieved answer field value
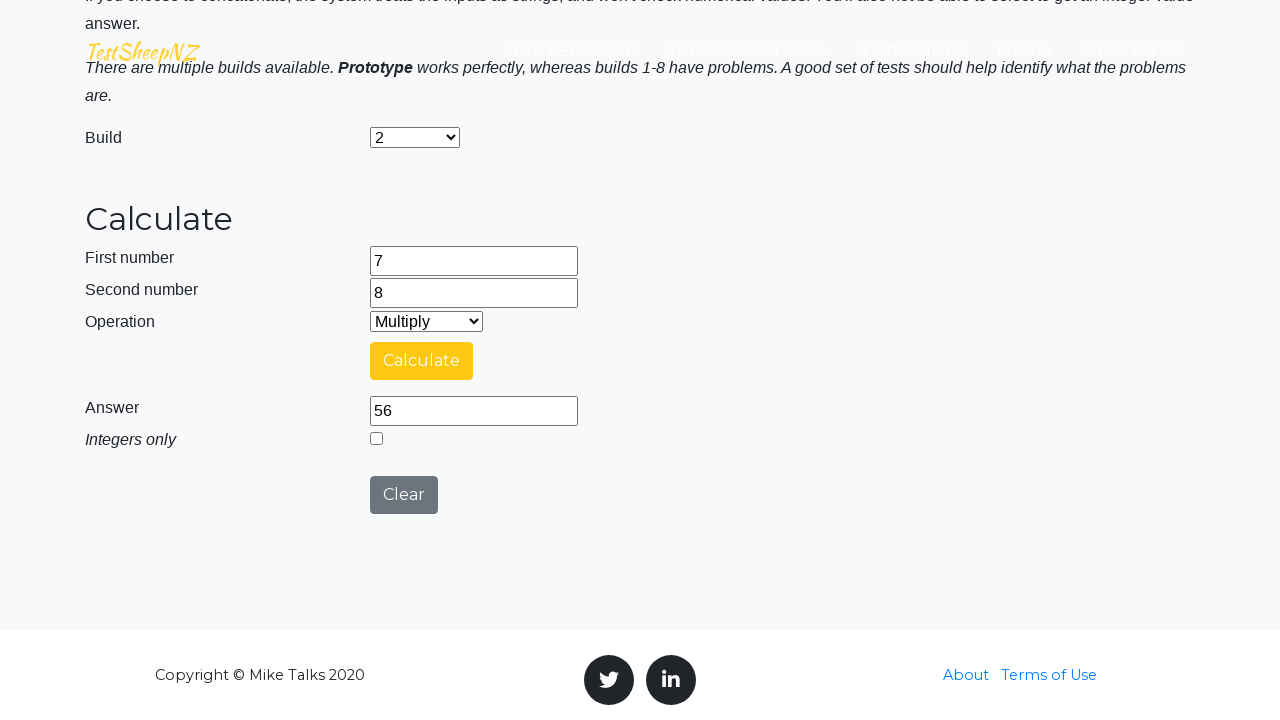

Verified that 7 × 8 = 56 calculation is correct
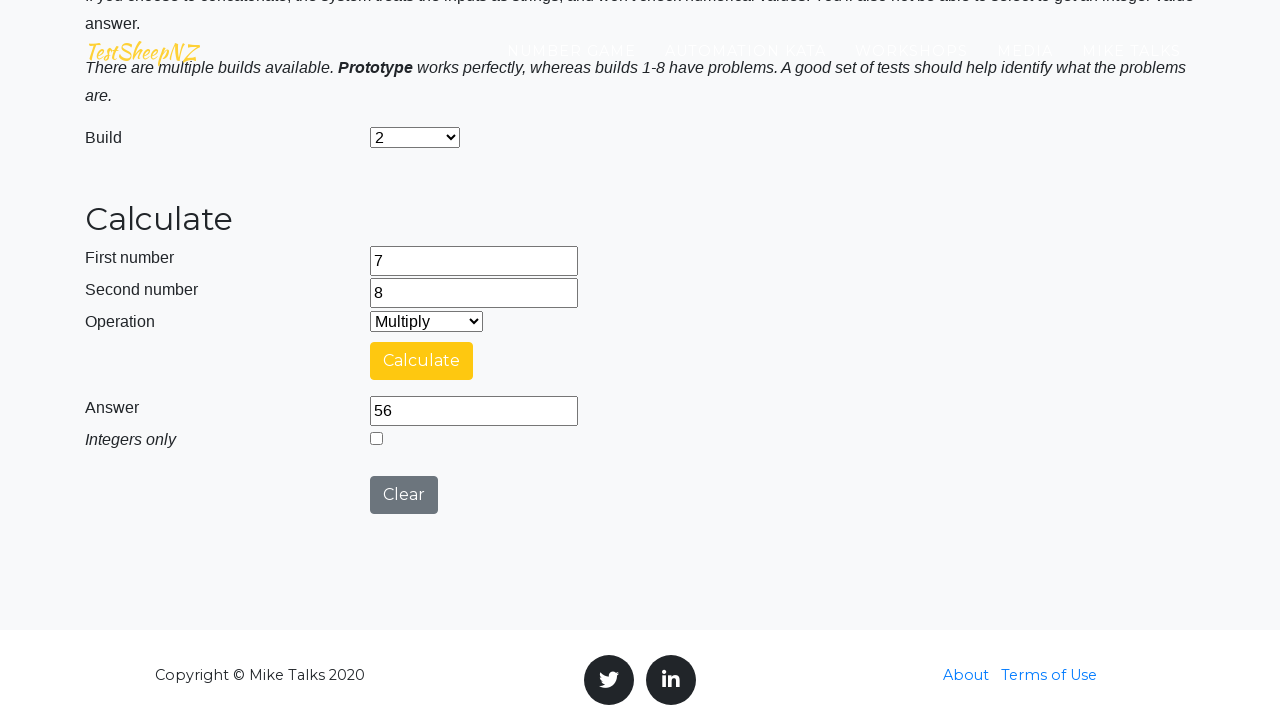

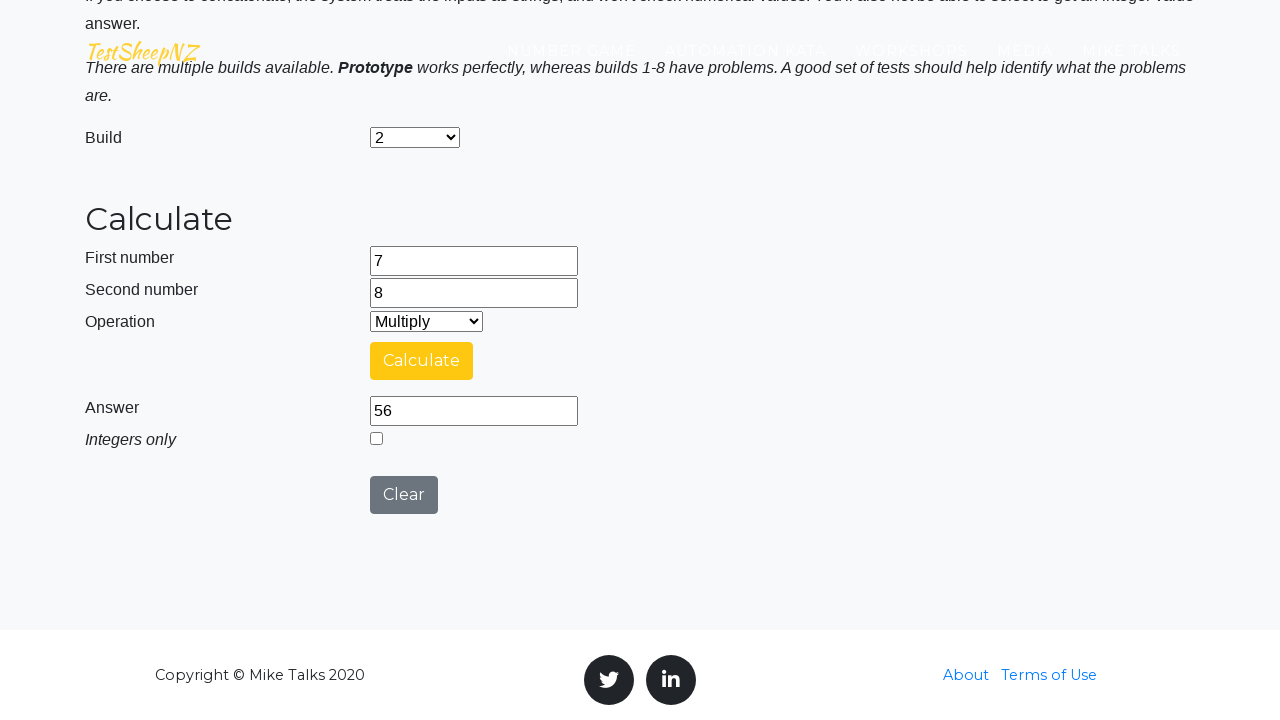